Navigates to MusicDot website and verifies that the page title contains "Music"

Starting URL: https://www.musicdot.com.br/

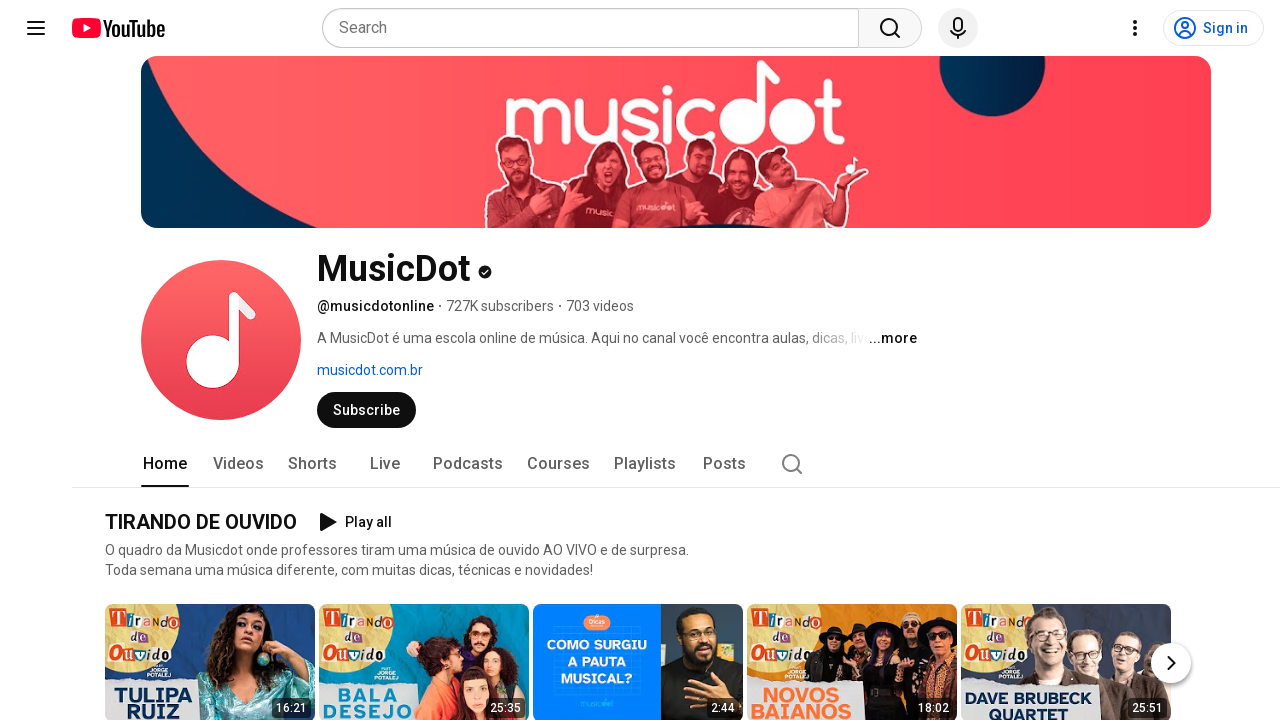

Navigated to MusicDot website
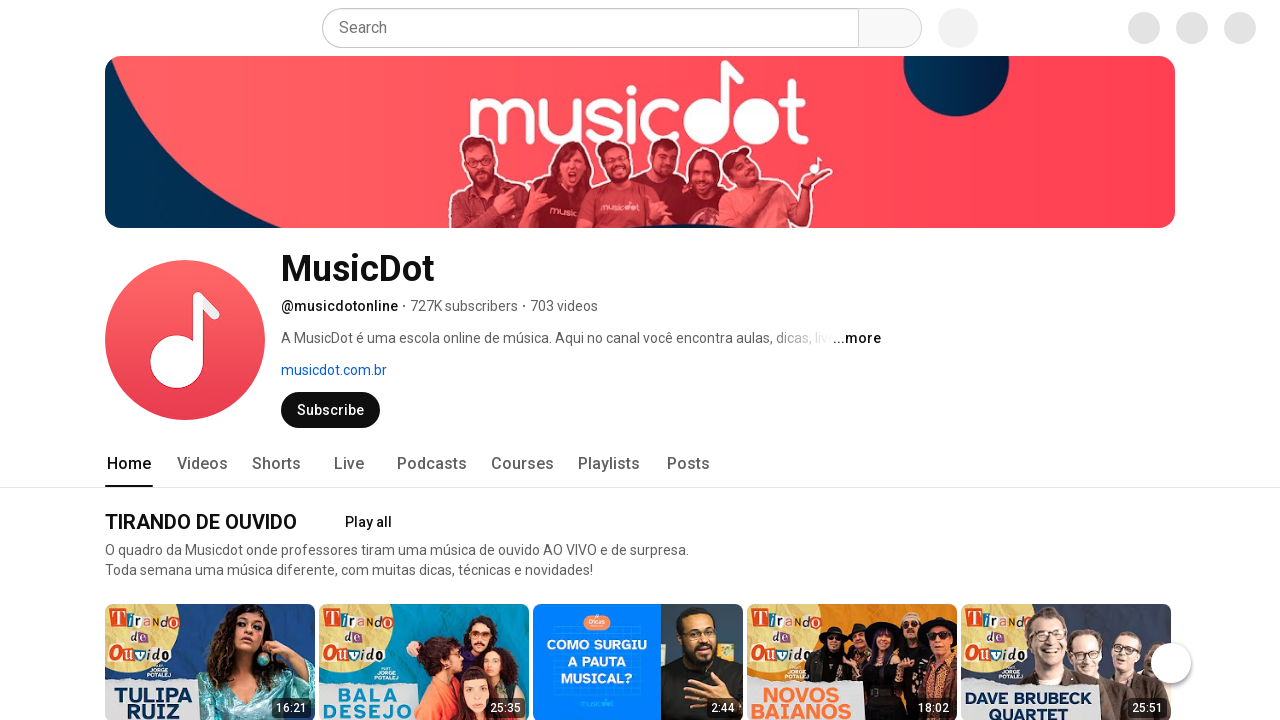

Verified that page title contains 'Music'
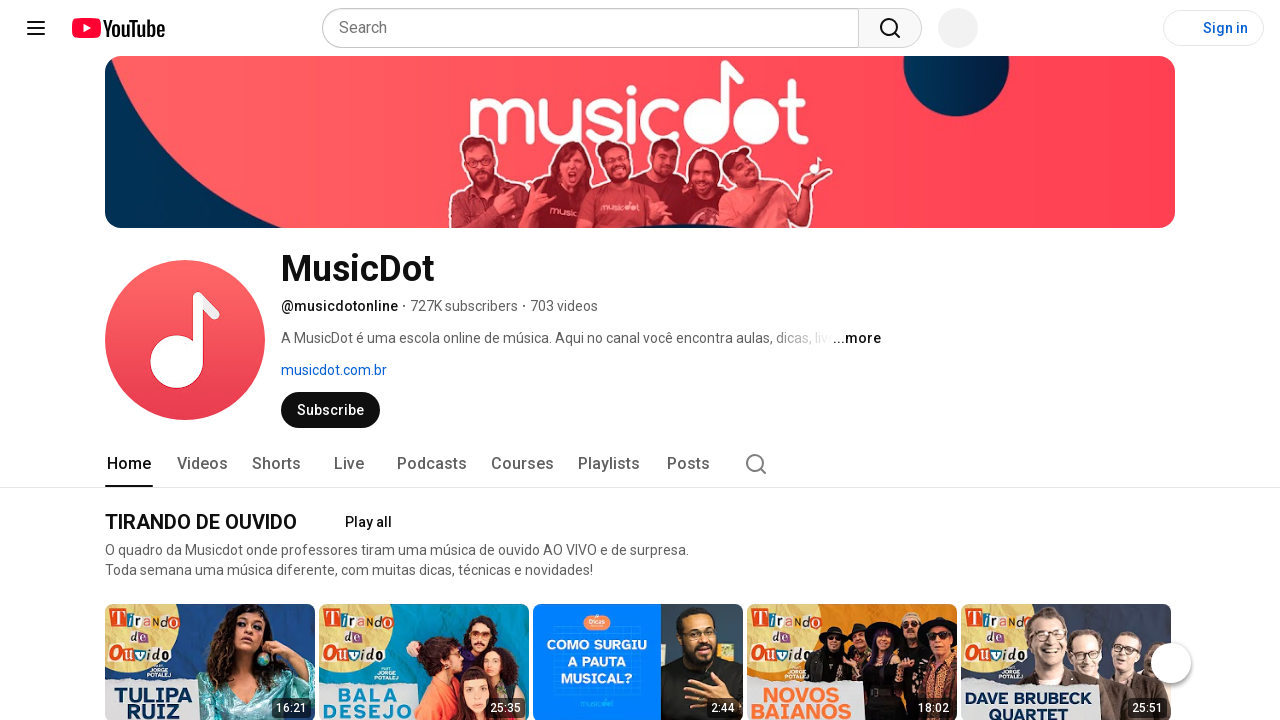

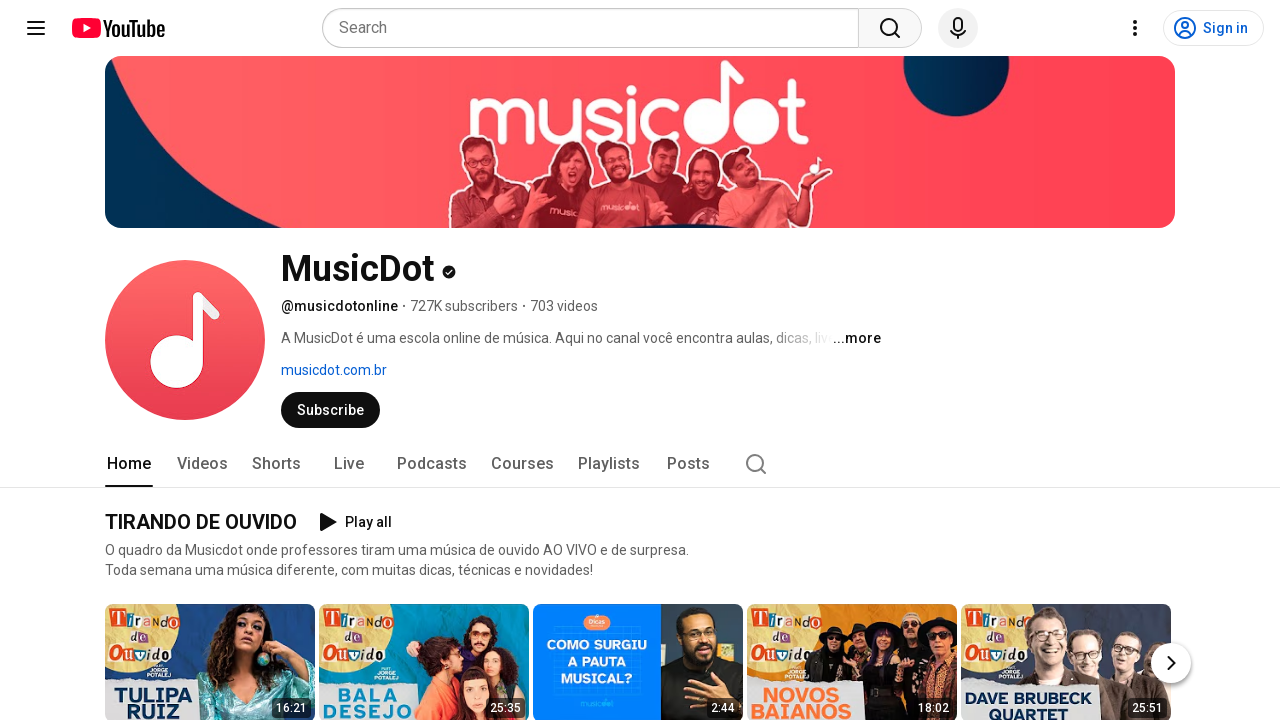